Tests that new todo items are appended to the bottom of the list by adding 3 items and verifying the count display.

Starting URL: https://demo.playwright.dev/todomvc

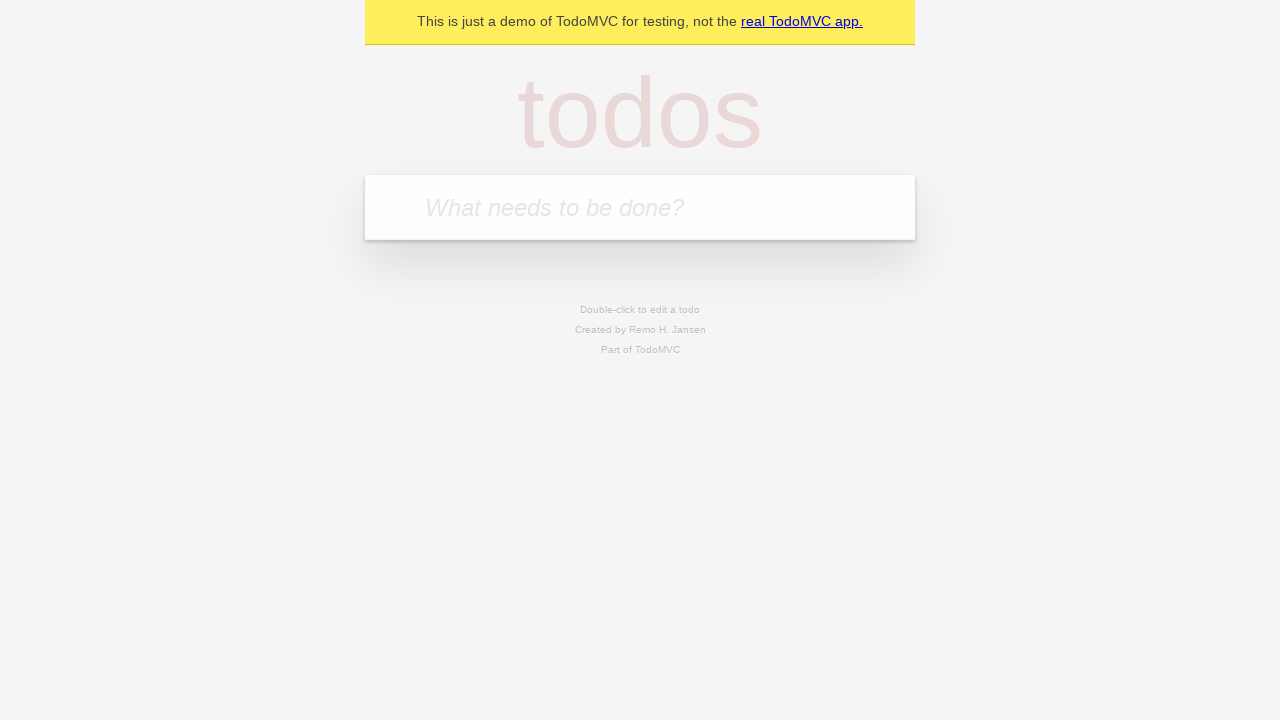

Located the todo input field with placeholder 'What needs to be done?'
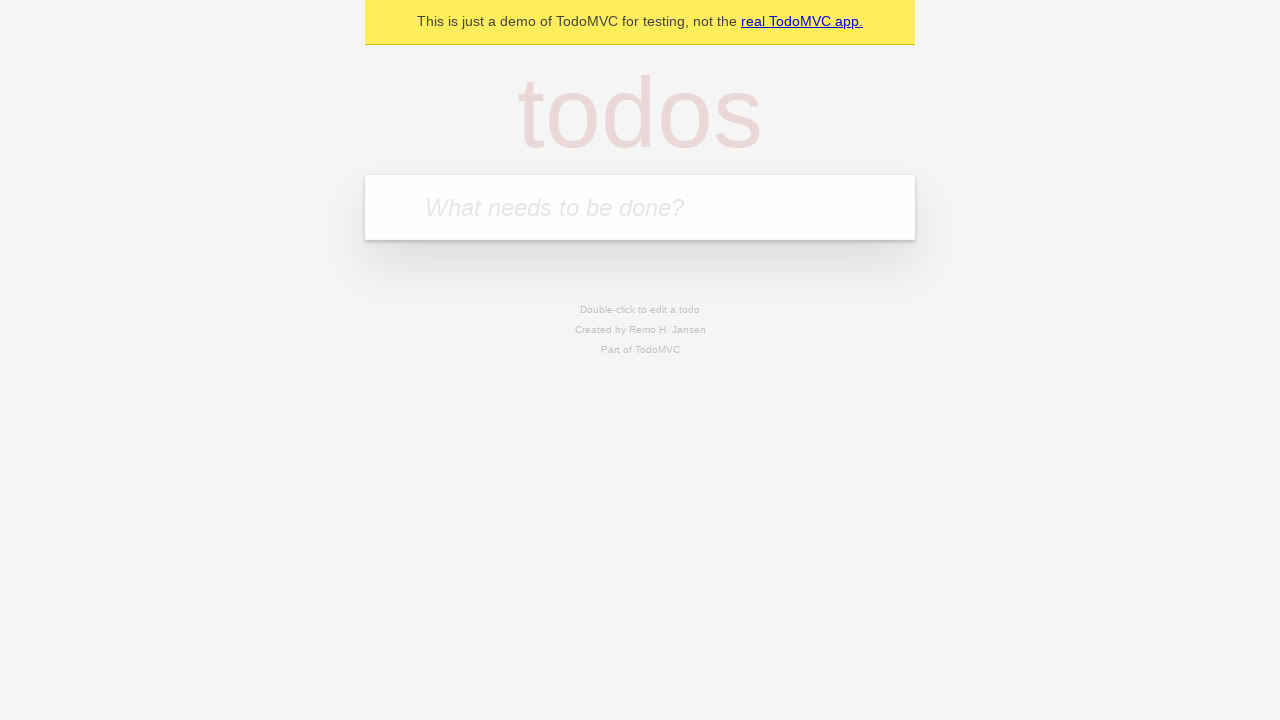

Filled todo input with 'buy some cheese' on internal:attr=[placeholder="What needs to be done?"i]
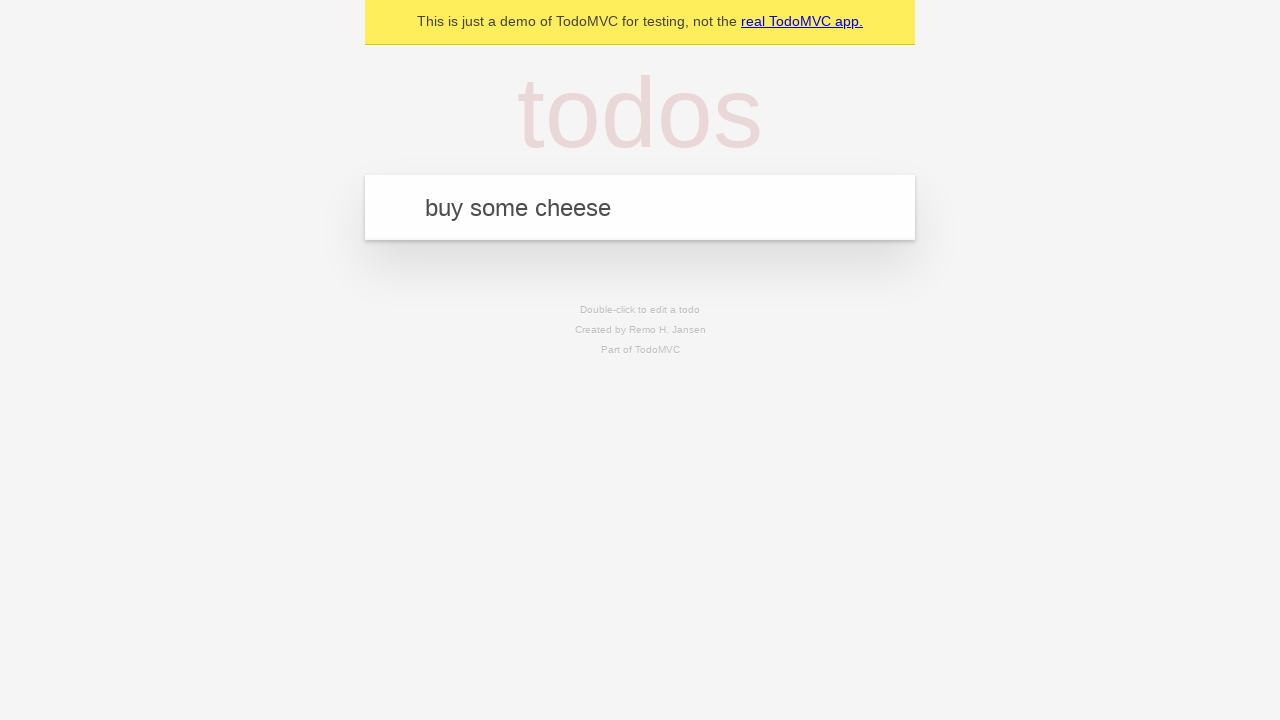

Pressed Enter to add todo item 'buy some cheese' to the list on internal:attr=[placeholder="What needs to be done?"i]
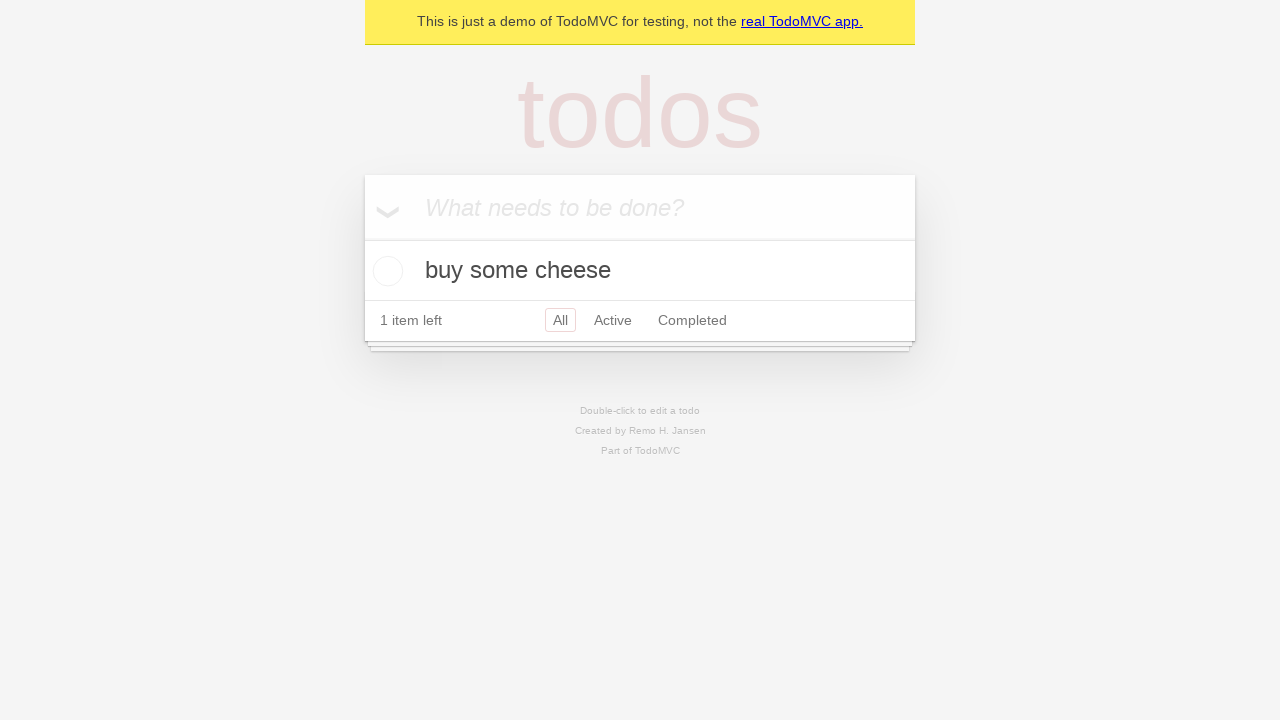

Filled todo input with 'feed the cat' on internal:attr=[placeholder="What needs to be done?"i]
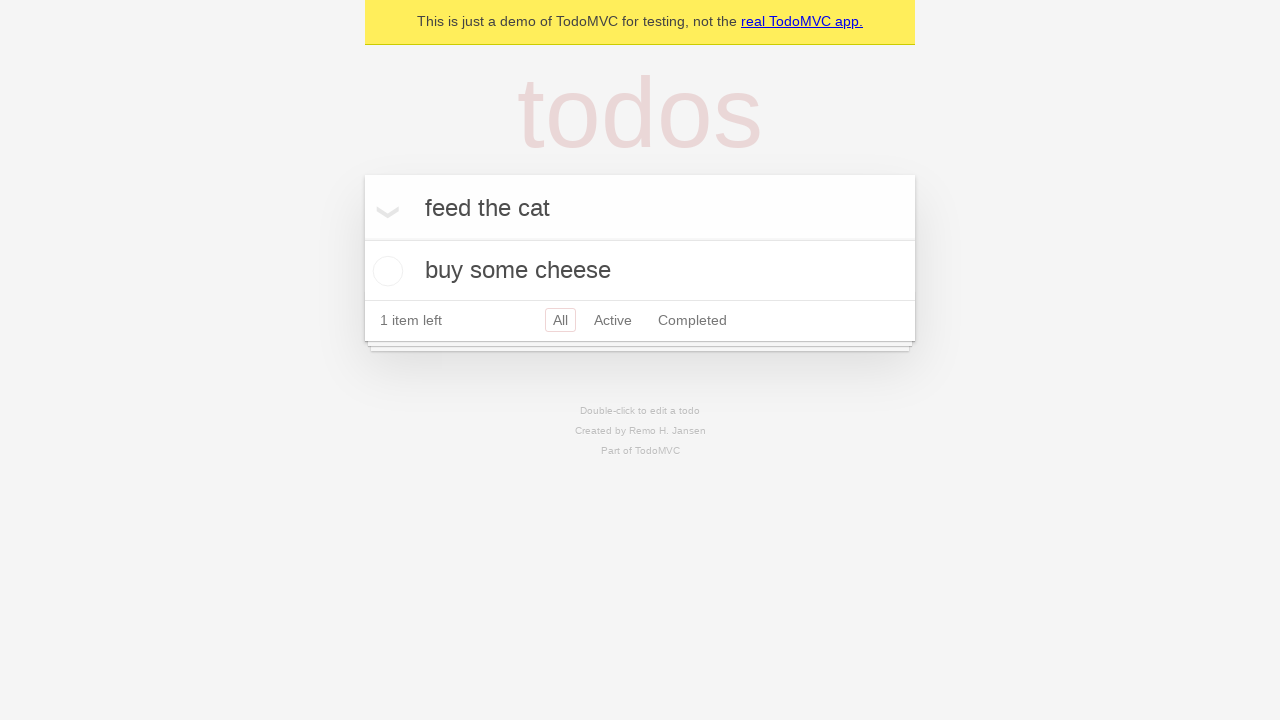

Pressed Enter to add todo item 'feed the cat' to the list on internal:attr=[placeholder="What needs to be done?"i]
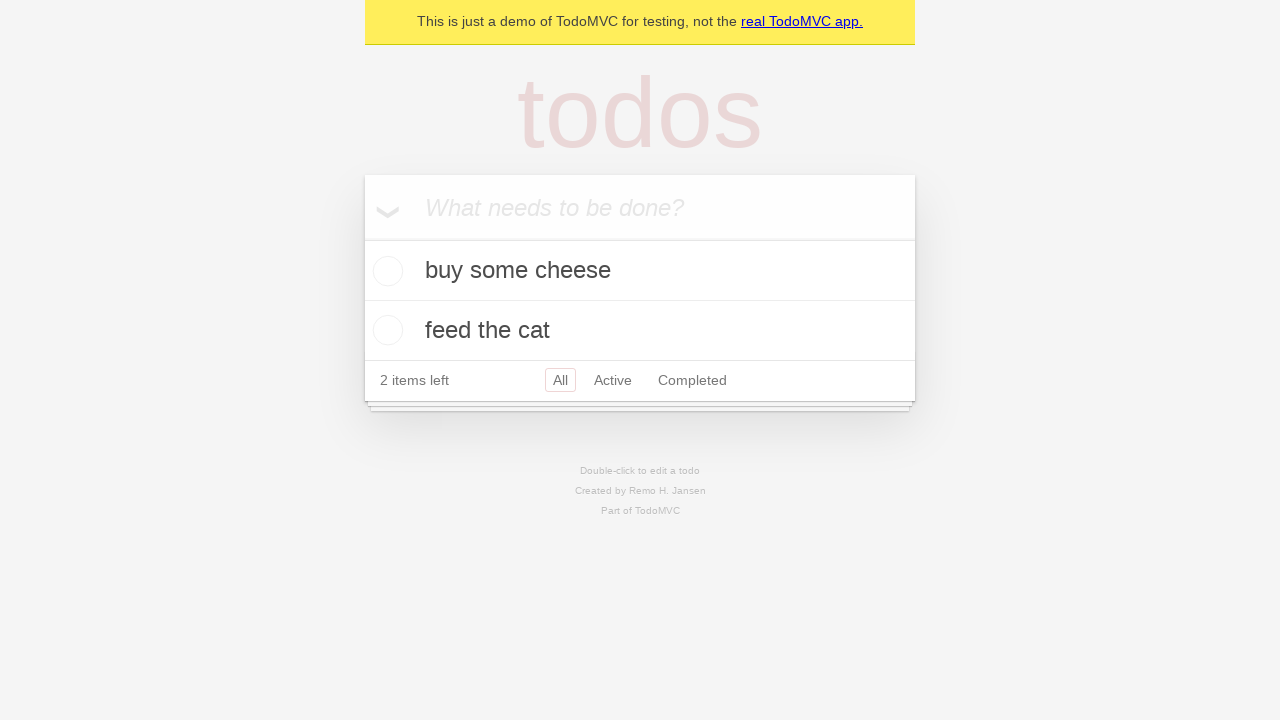

Filled todo input with 'book a doctors appointment' on internal:attr=[placeholder="What needs to be done?"i]
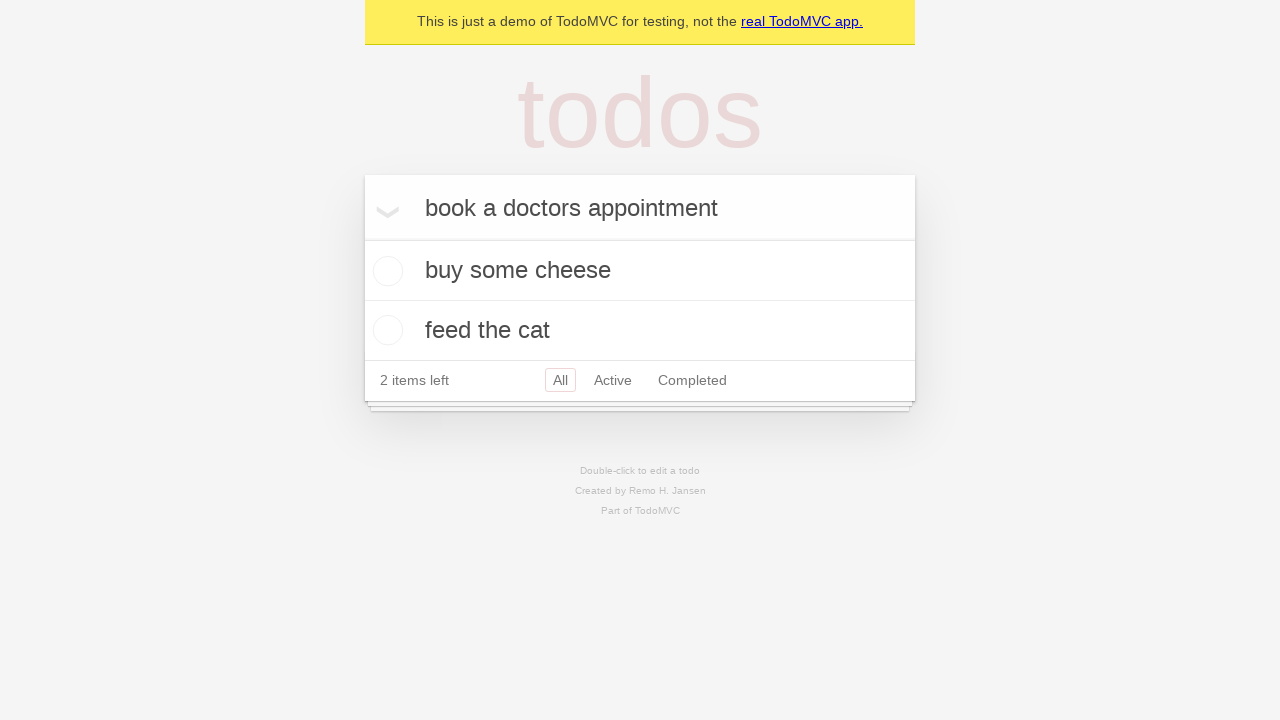

Pressed Enter to add todo item 'book a doctors appointment' to the list on internal:attr=[placeholder="What needs to be done?"i]
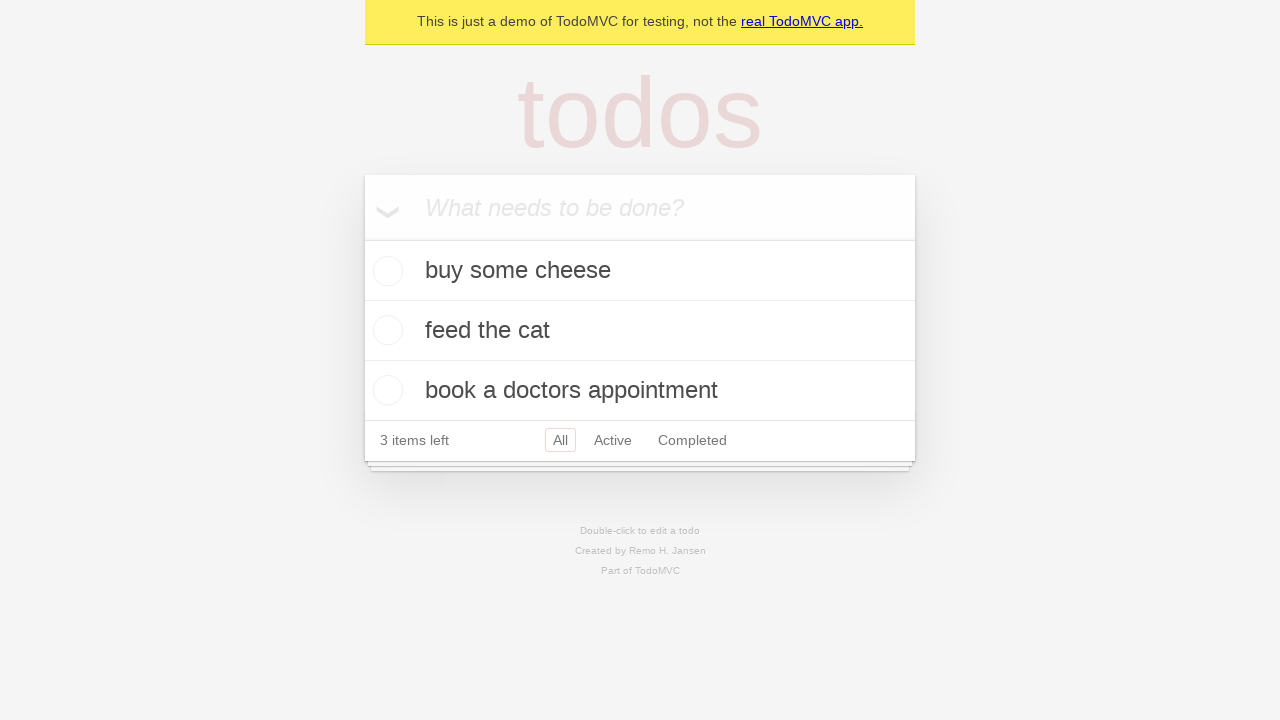

Verified that '3 items left' counter is displayed on the page
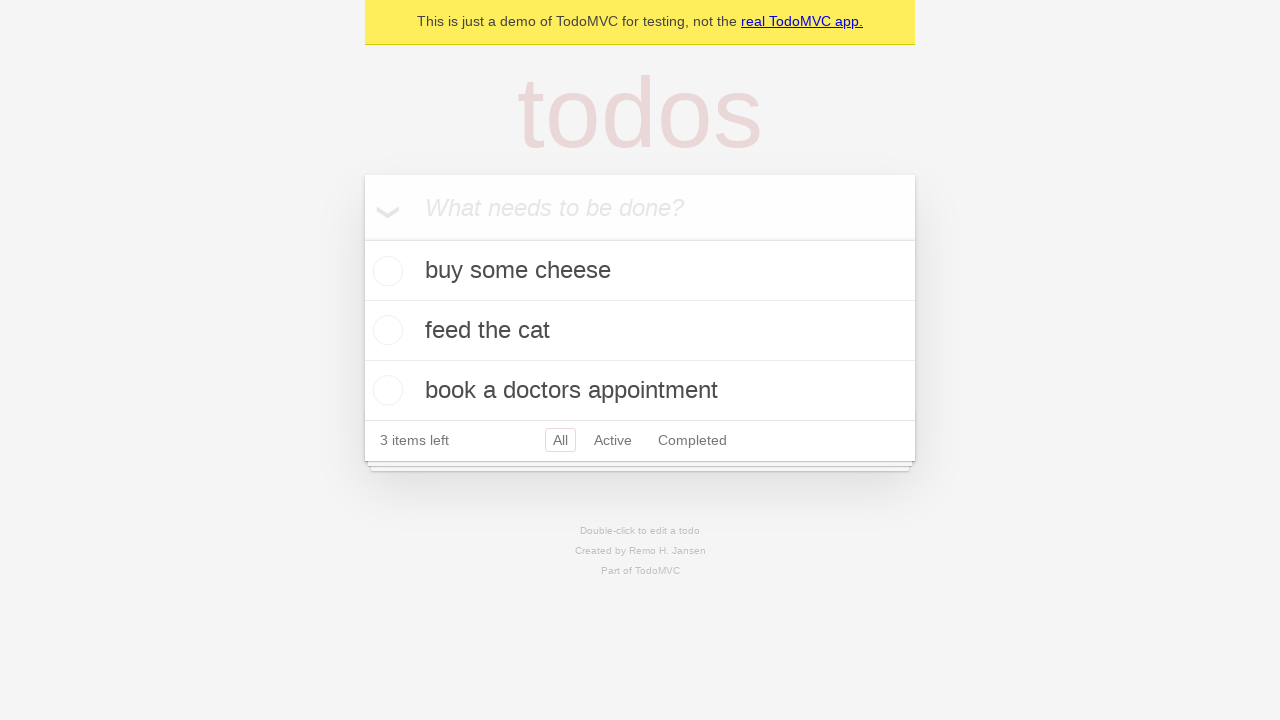

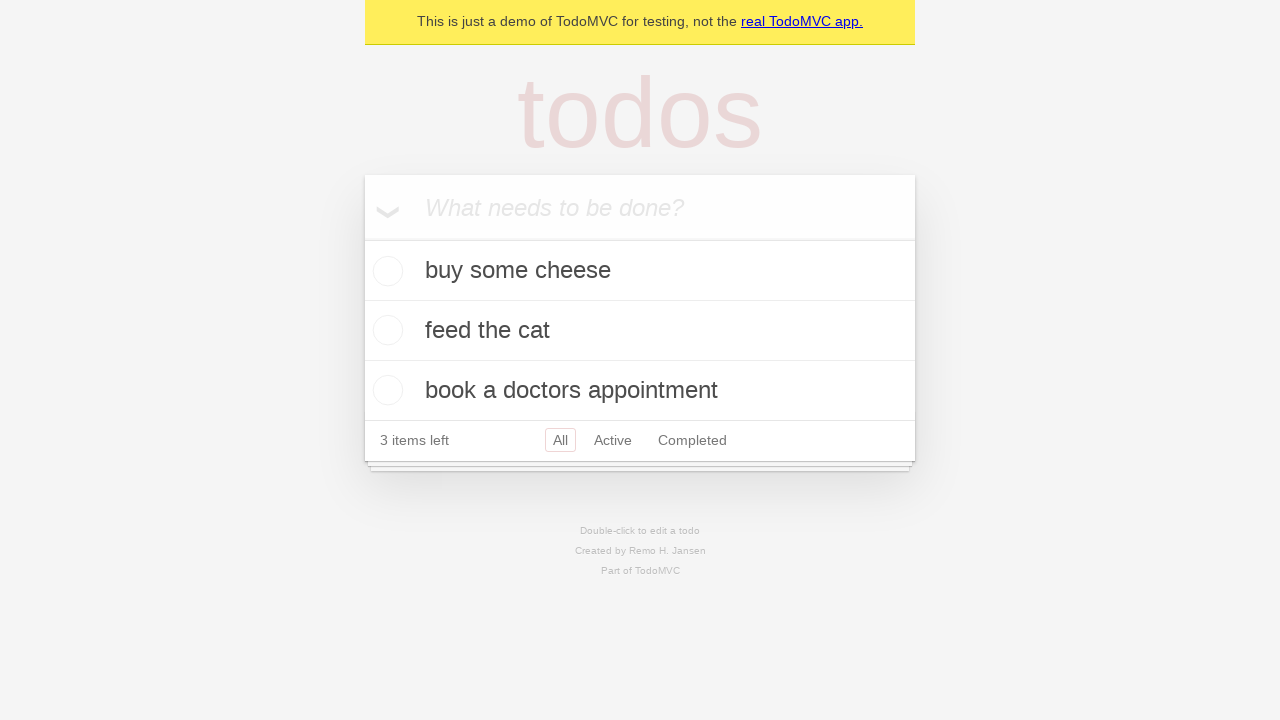